Navigates to the homepage, clicks on the Dynamic Content link, and verifies the header text on the resulting page

Starting URL: https://the-internet.herokuapp.com/

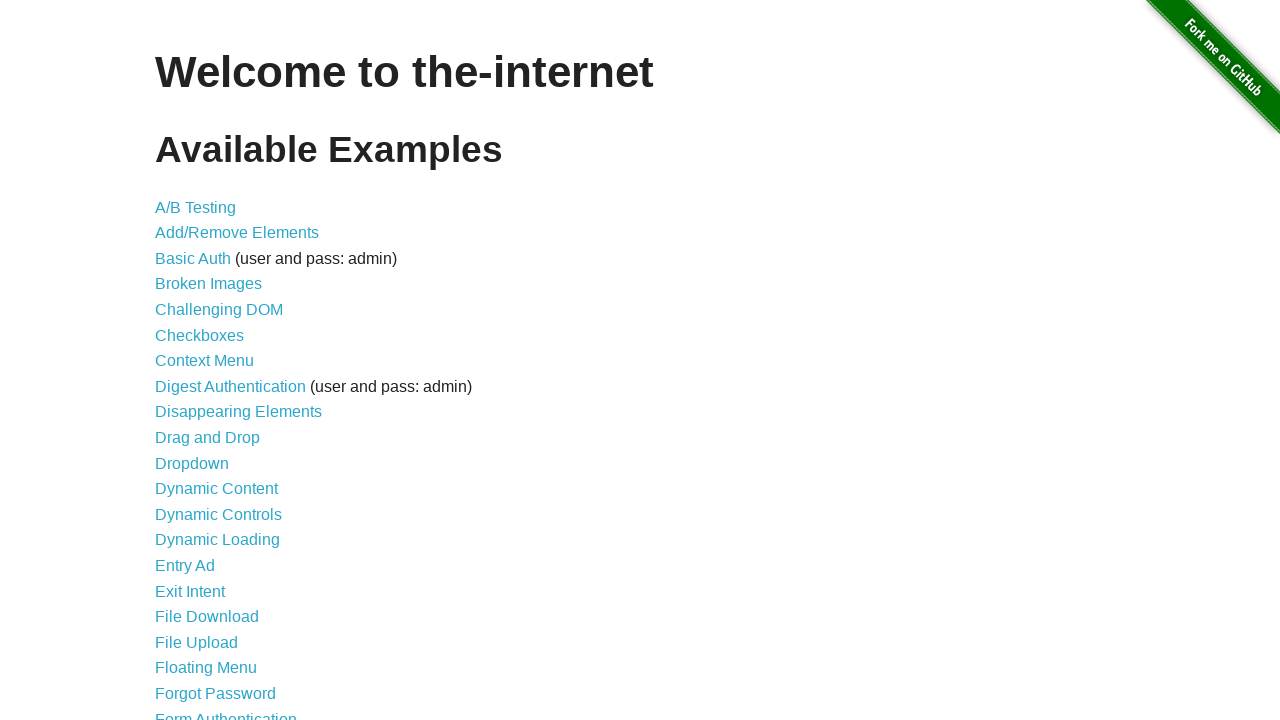

Navigated to the Internet homepage
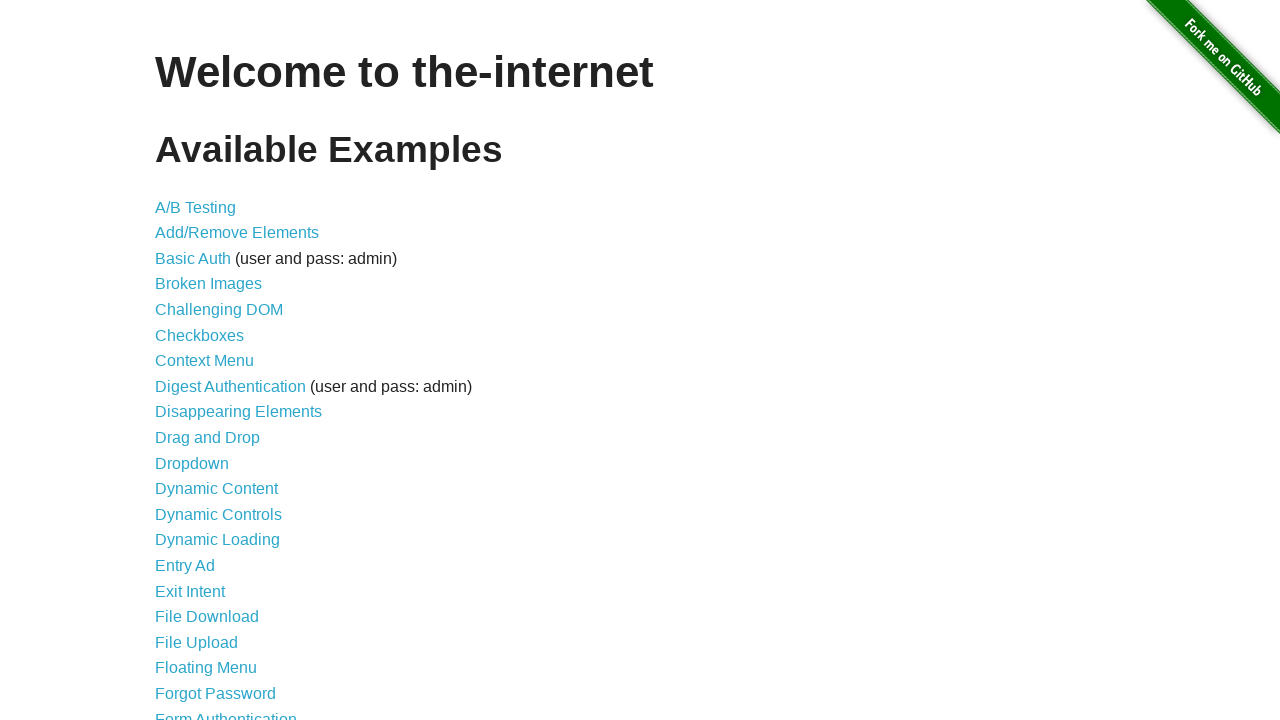

Clicked on Dynamic Content link at (216, 489) on text=Dynamic Content
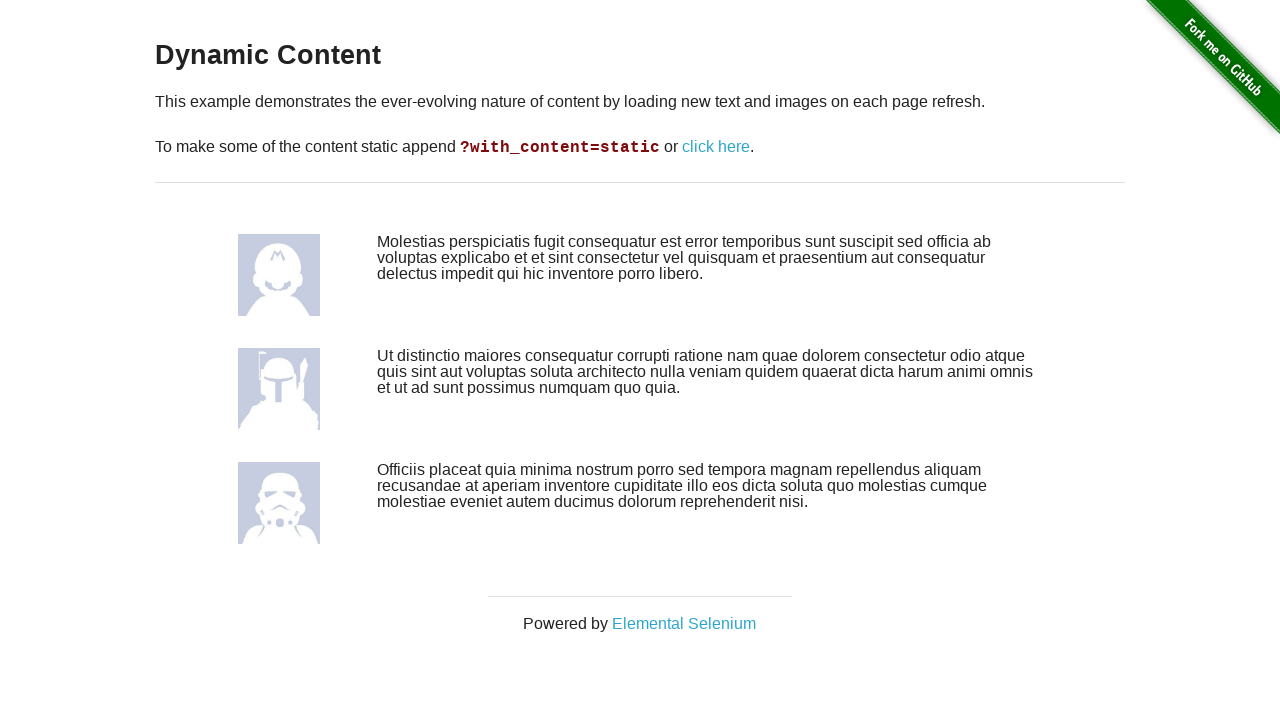

Dynamic Content page loaded and header verified
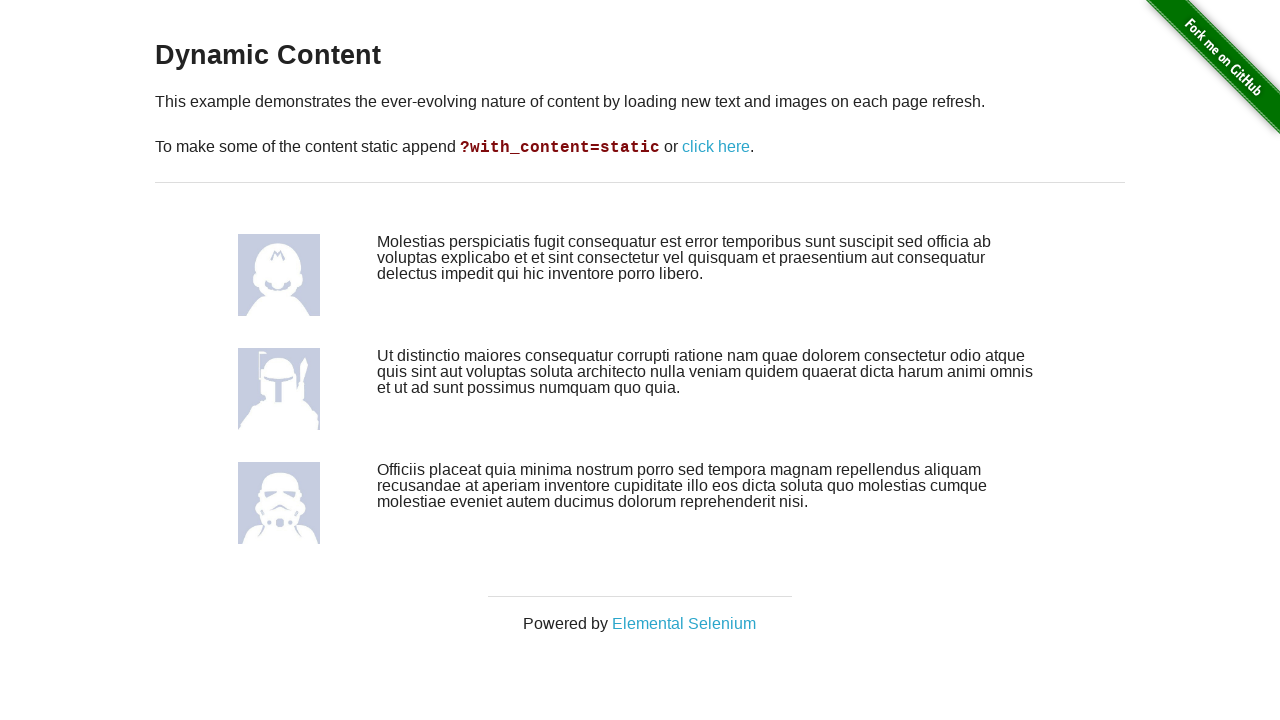

Retrieved header text: 'Dynamic Content'
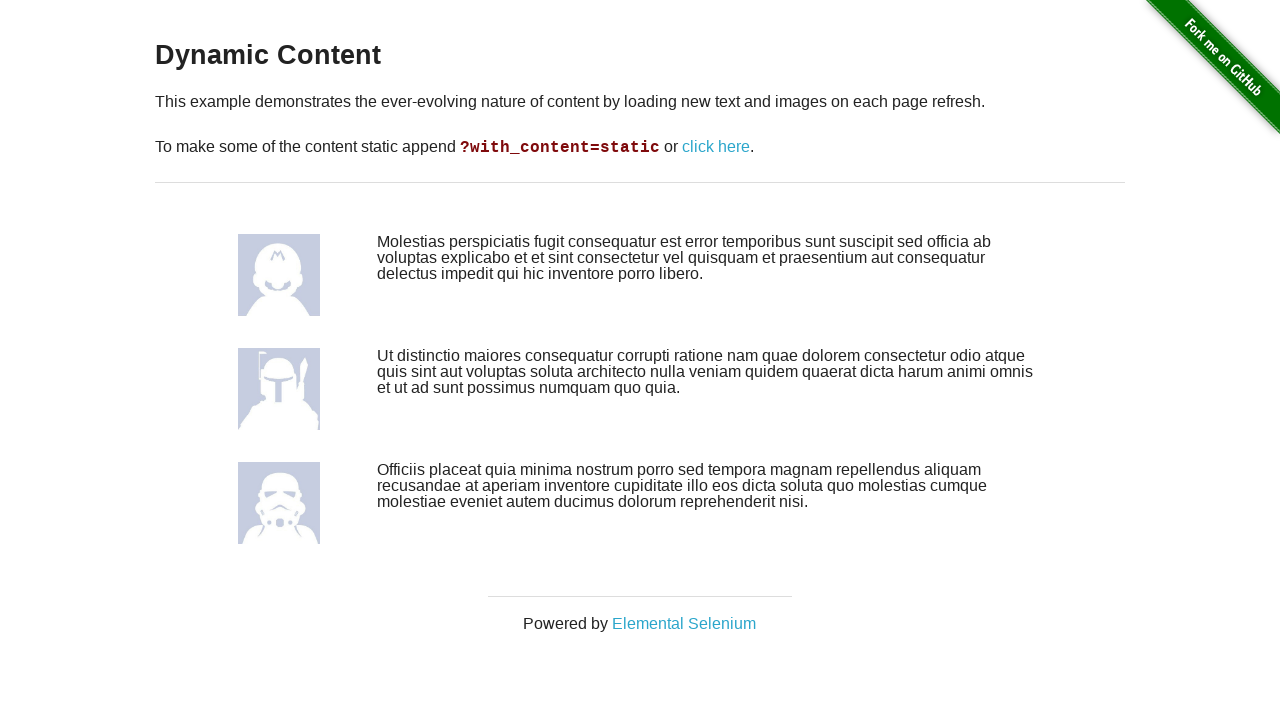

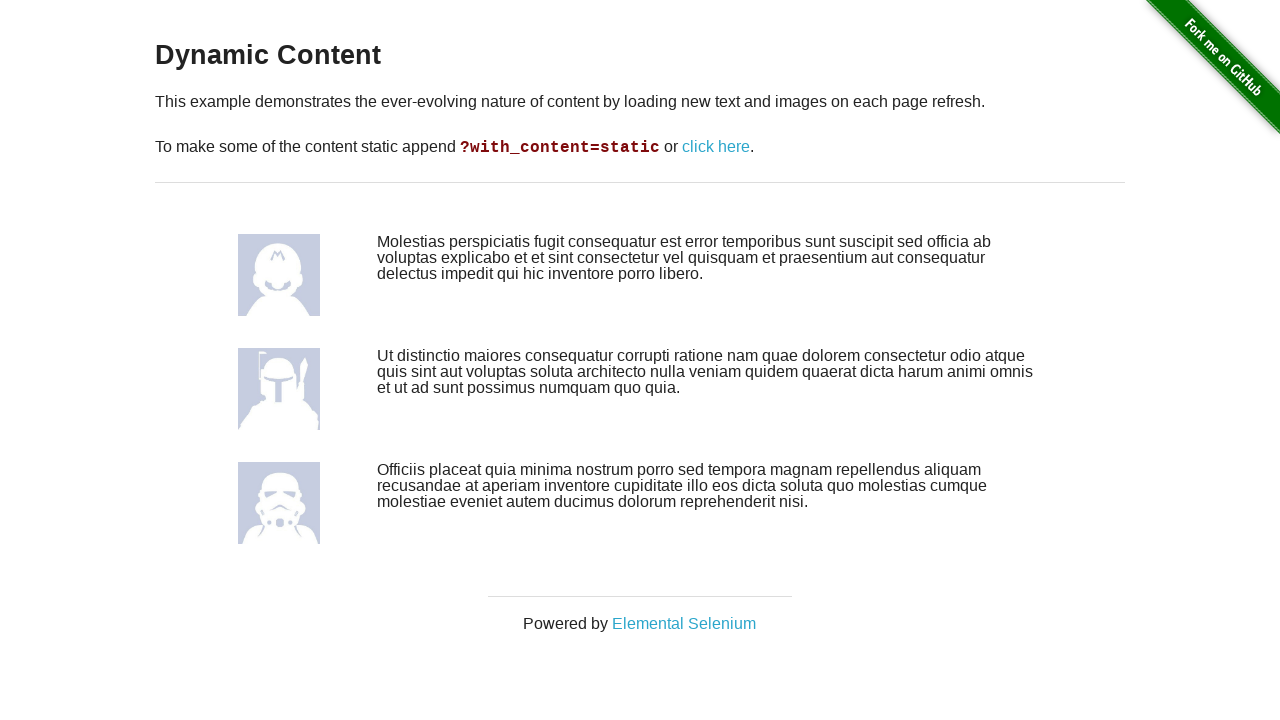